Tests autocomplete dropdown functionality by typing a partial query and navigating through suggestions with arrow keys to select "United Kingdom"

Starting URL: https://qaclickacademy.com/practice.php

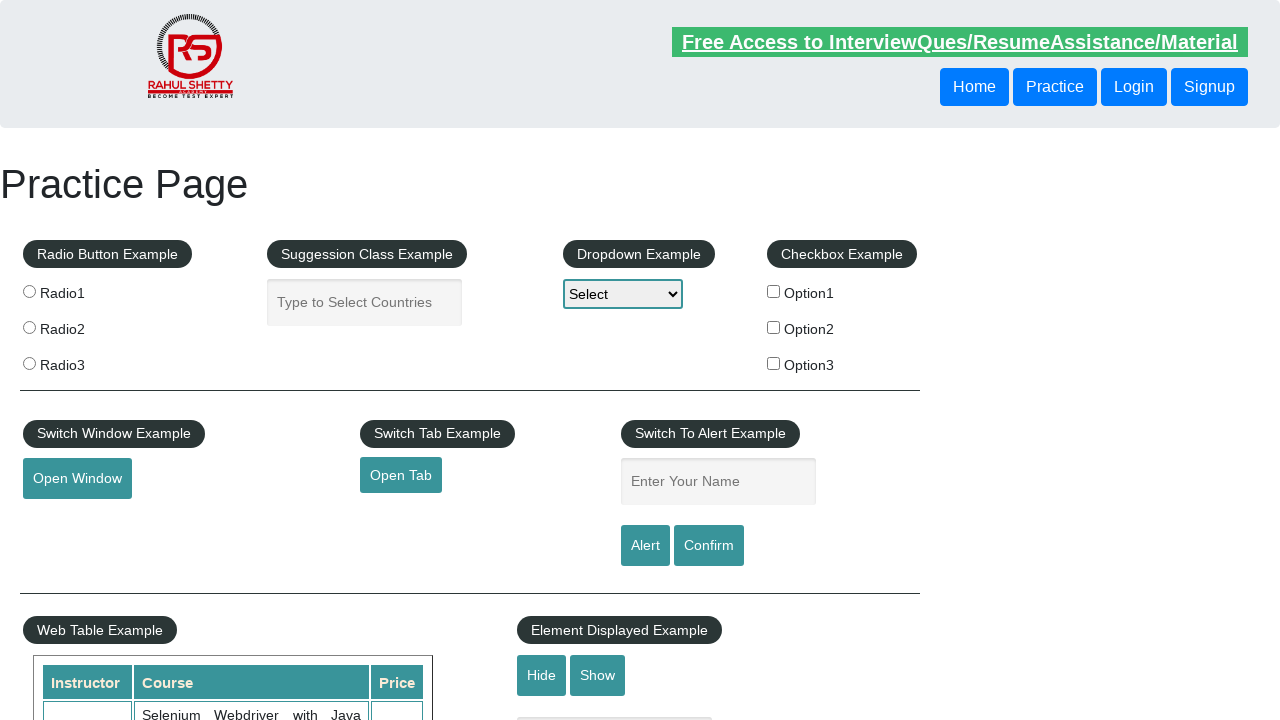

Located autocomplete input field
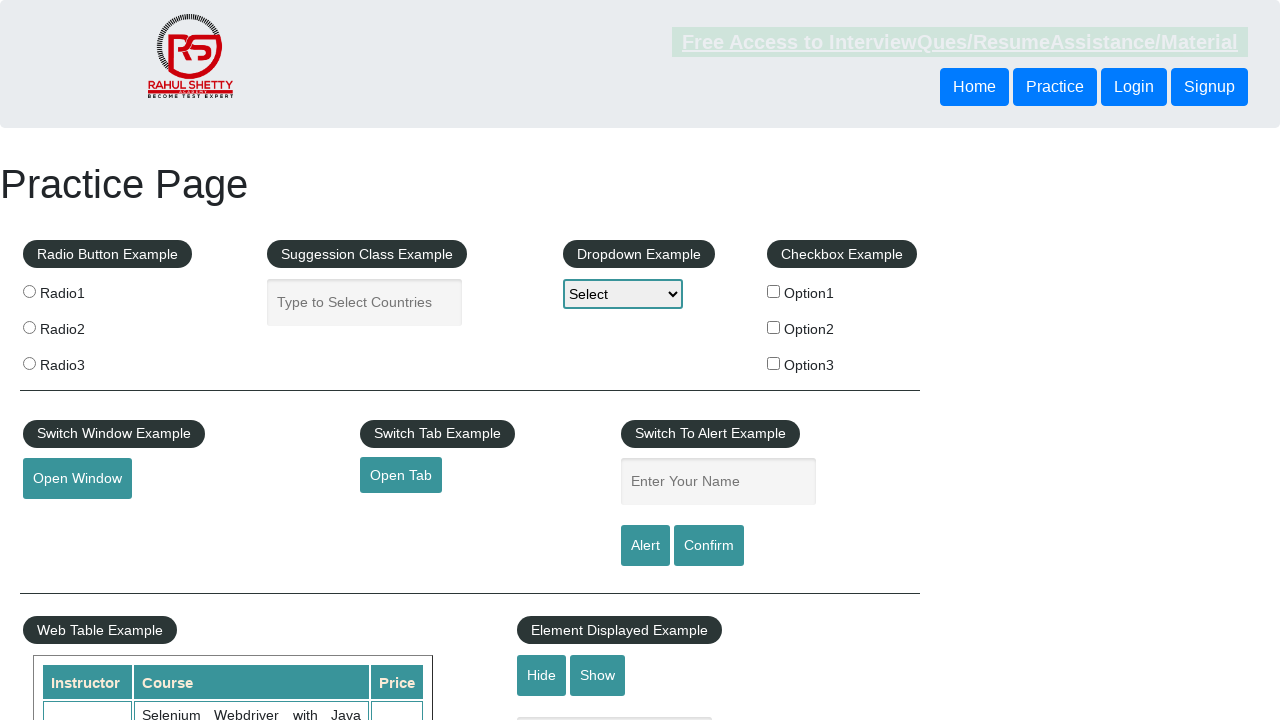

Filled autocomplete field with 'uni' to trigger suggestions on #autocomplete
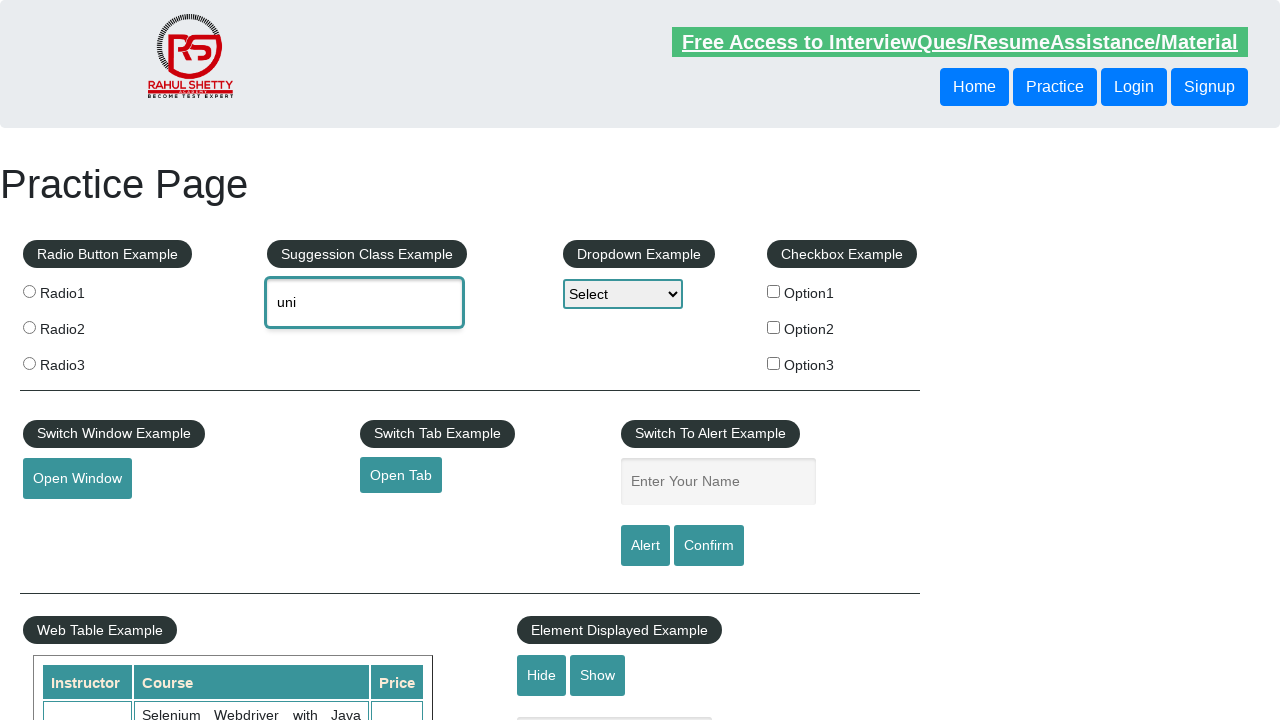

Waited for dropdown suggestions to appear
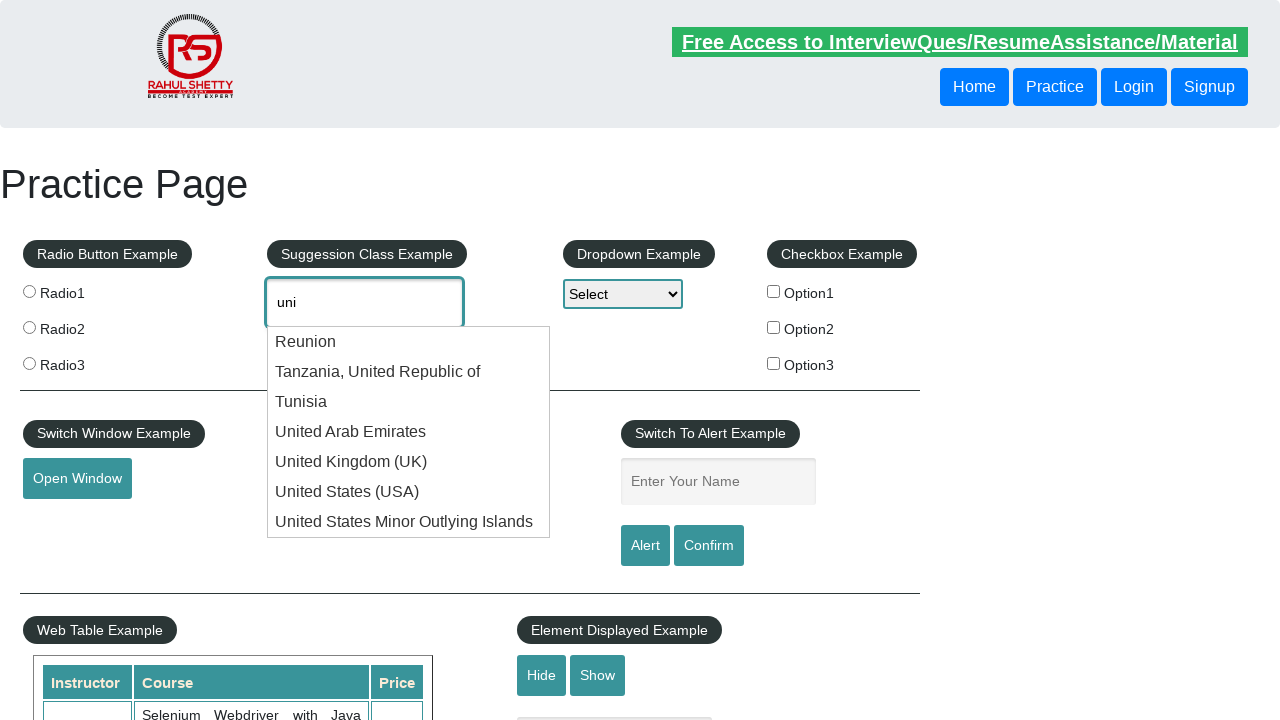

Pressed ArrowDown to navigate dropdown on #autocomplete
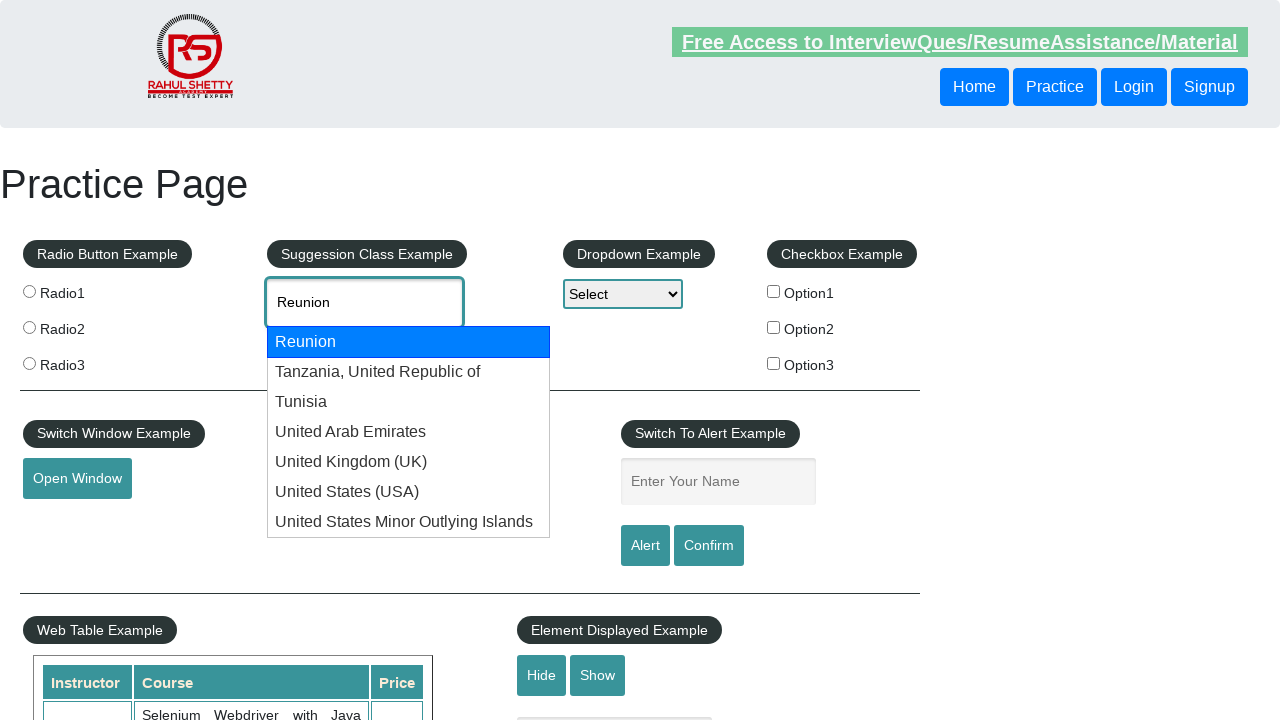

Retrieved current autocomplete value: 'Reunion'
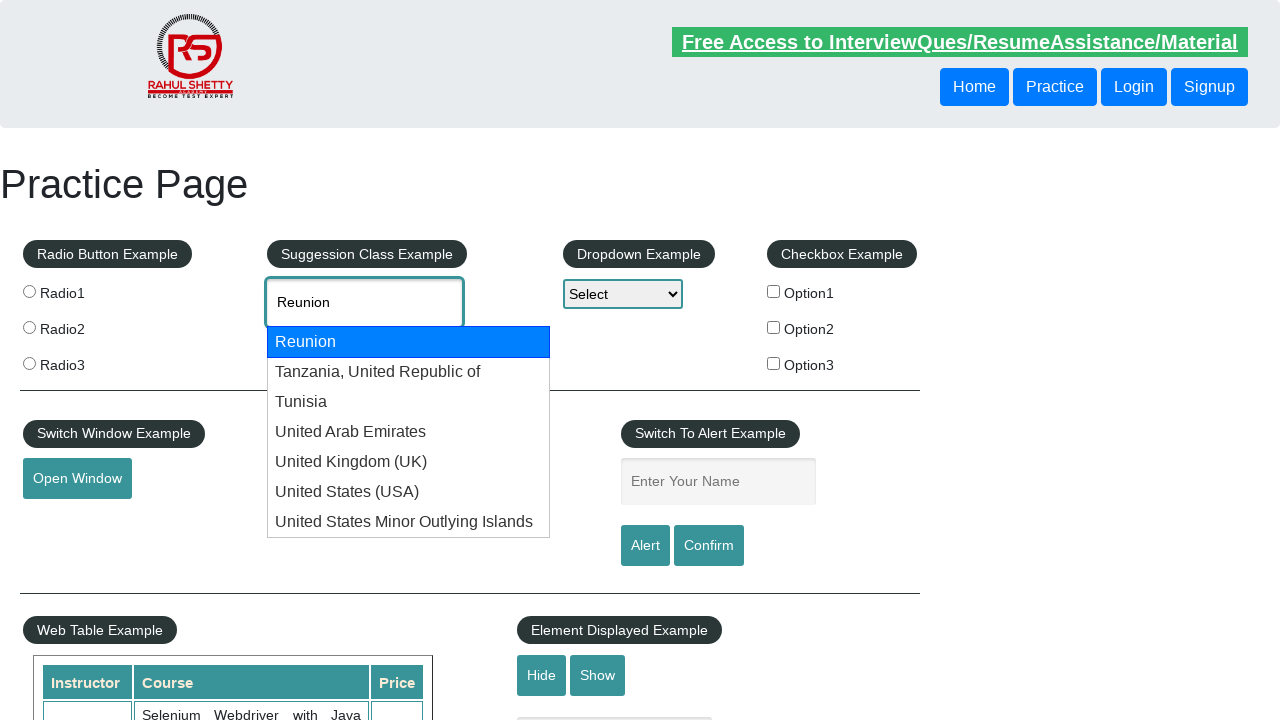

Pressed ArrowDown to navigate to next dropdown option on #autocomplete
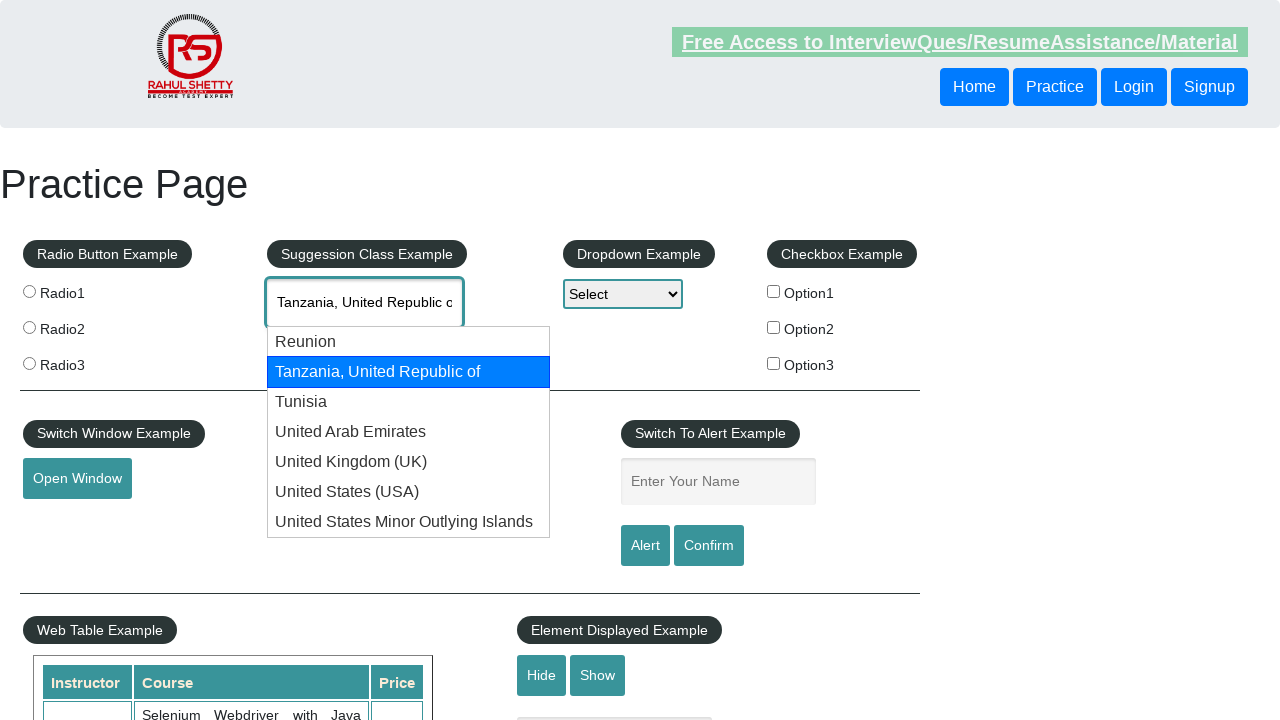

Retrieved current autocomplete value: 'Tanzania, United Republic of'
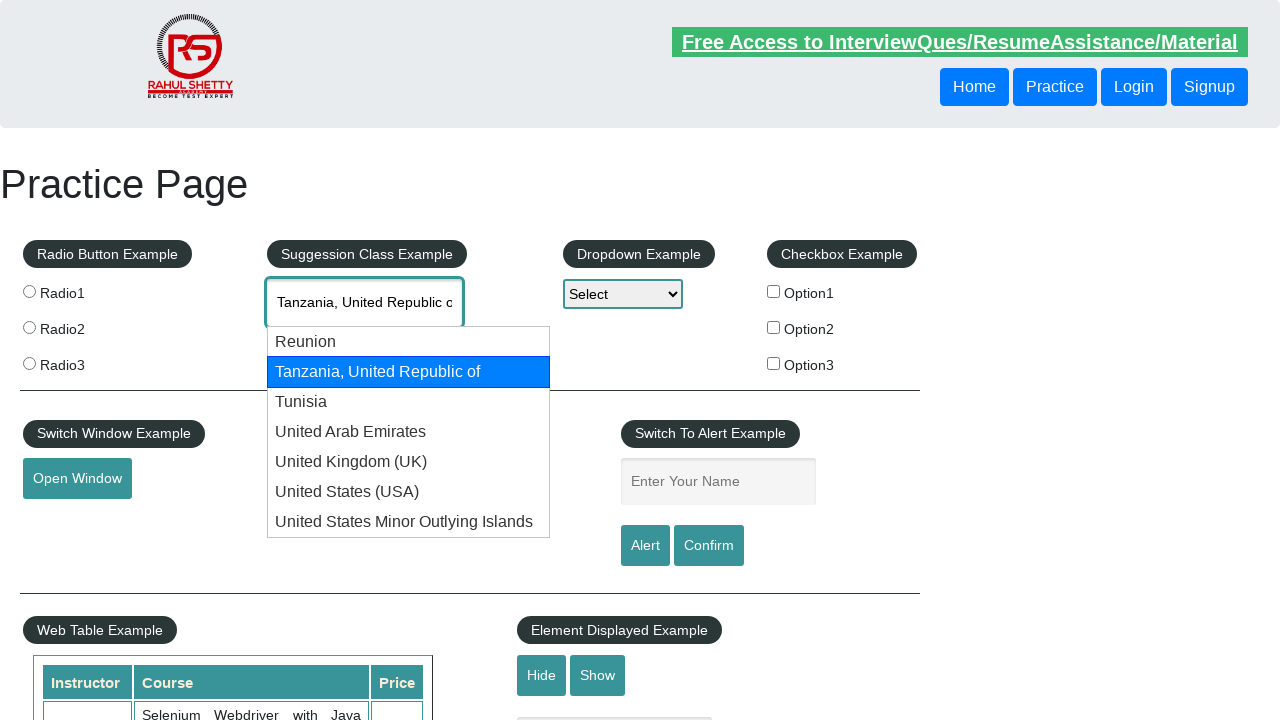

Pressed ArrowDown to navigate to next dropdown option on #autocomplete
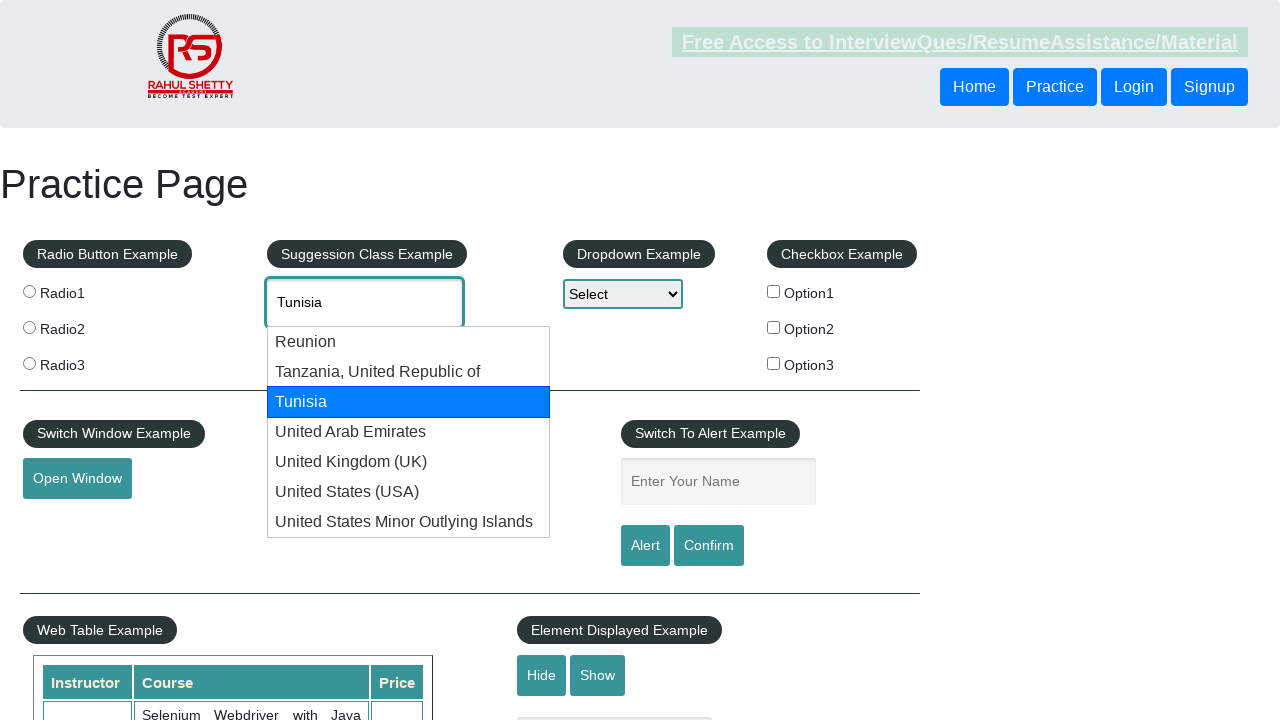

Retrieved current autocomplete value: 'Tunisia'
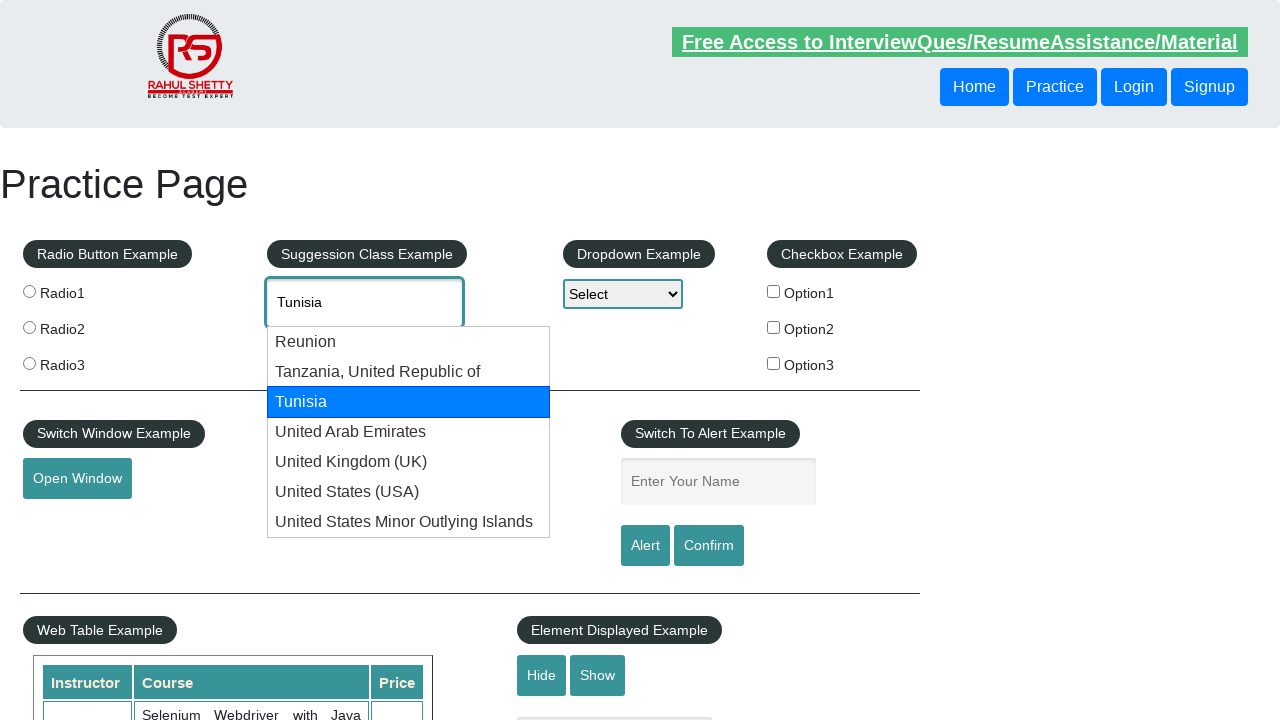

Pressed ArrowDown to navigate to next dropdown option on #autocomplete
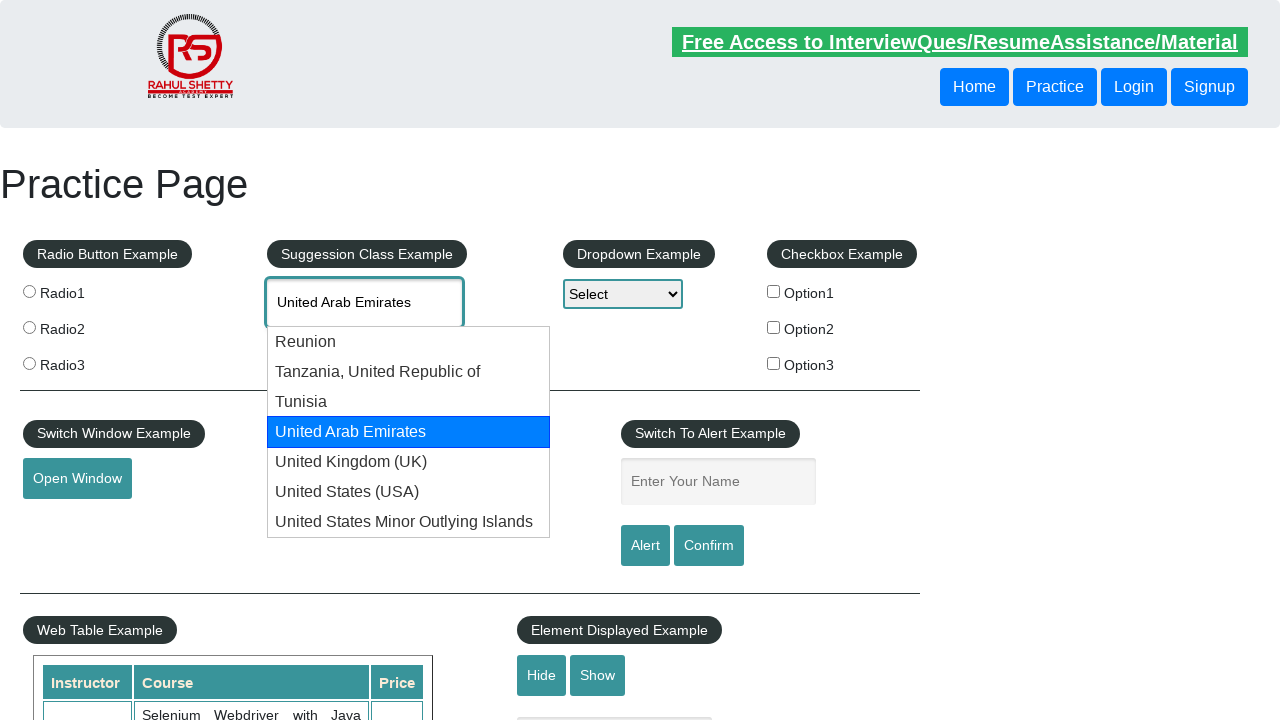

Retrieved current autocomplete value: 'United Arab Emirates'
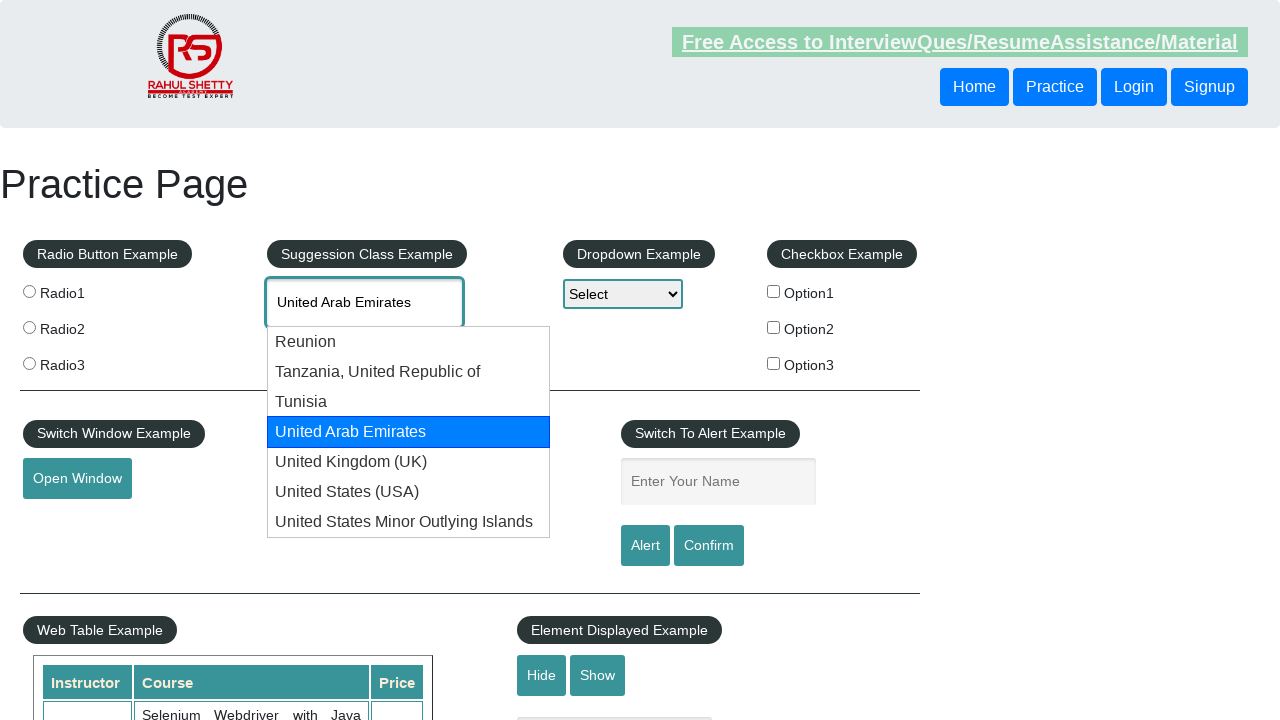

Pressed ArrowDown to navigate to next dropdown option on #autocomplete
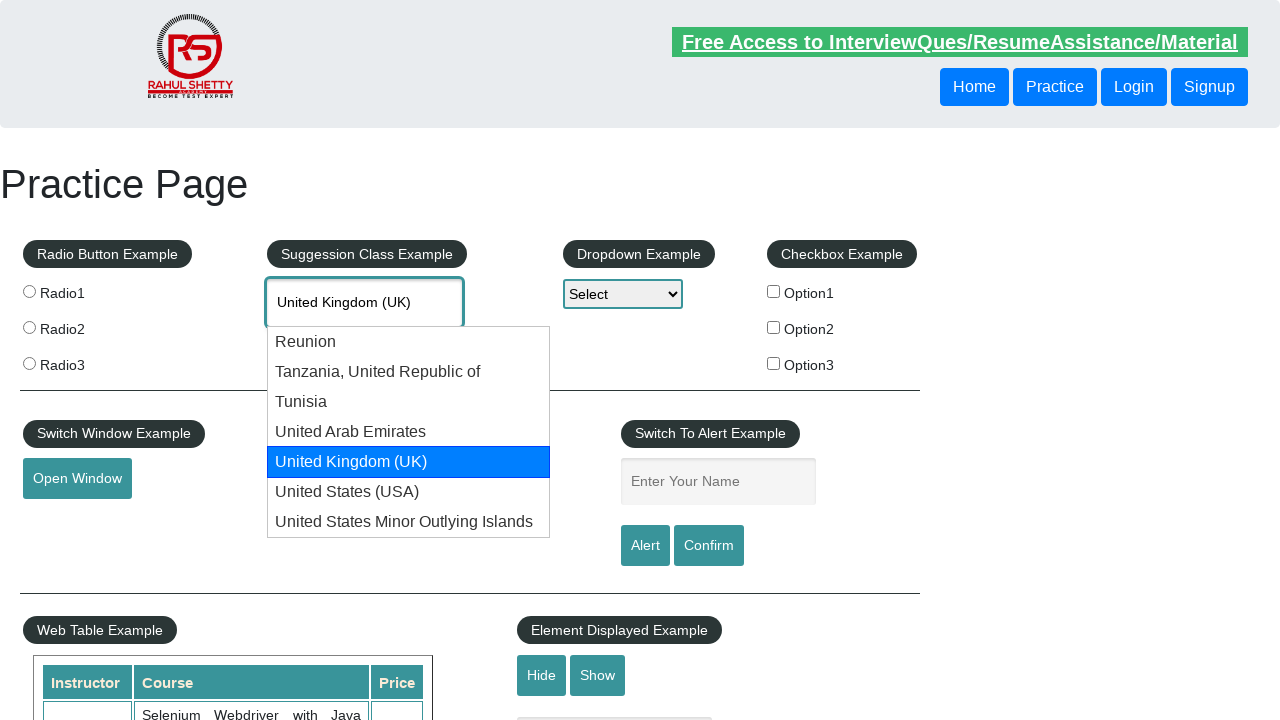

Retrieved current autocomplete value: 'United Kingdom (UK)'
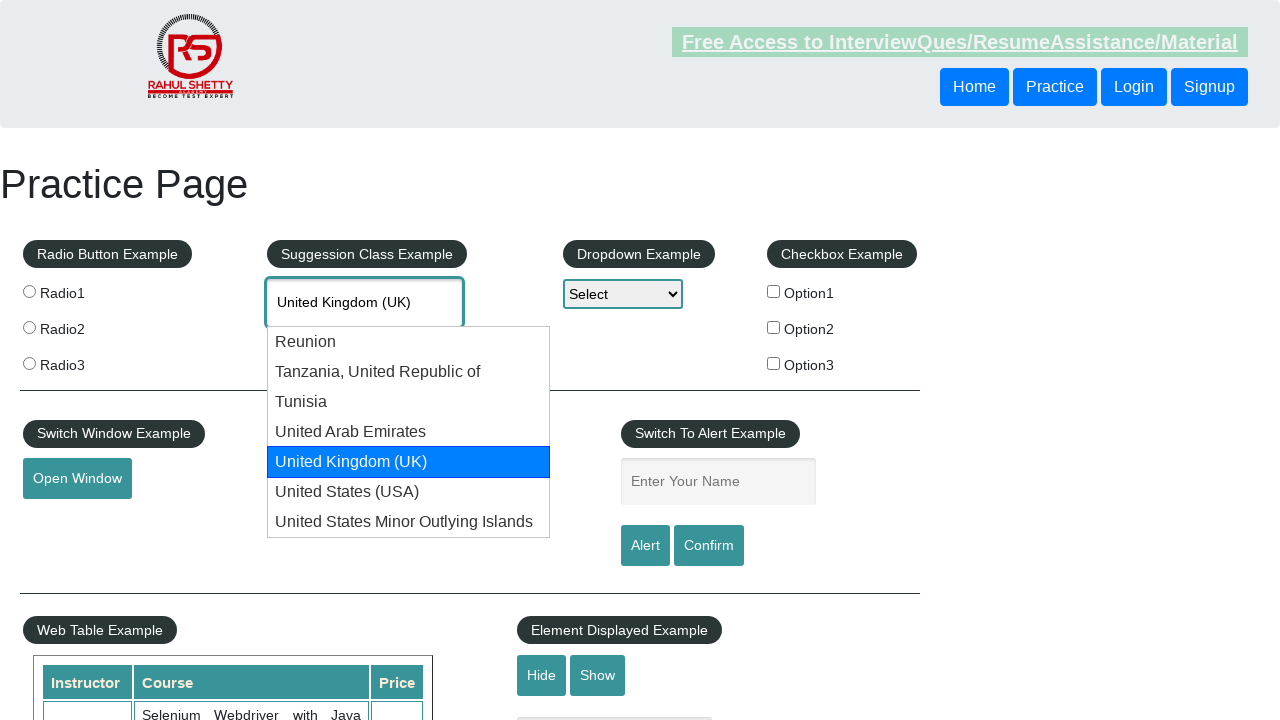

Pressed ArrowDown to navigate to next dropdown option on #autocomplete
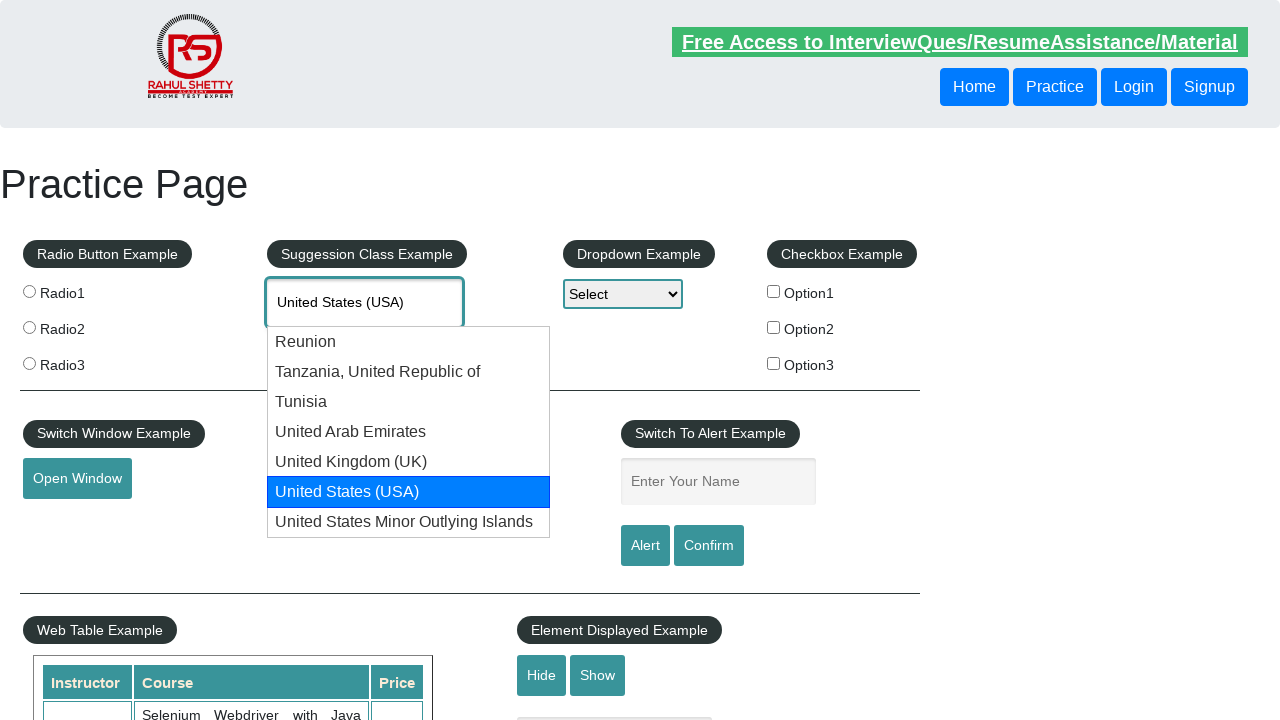

Retrieved current autocomplete value: 'United States (USA)'
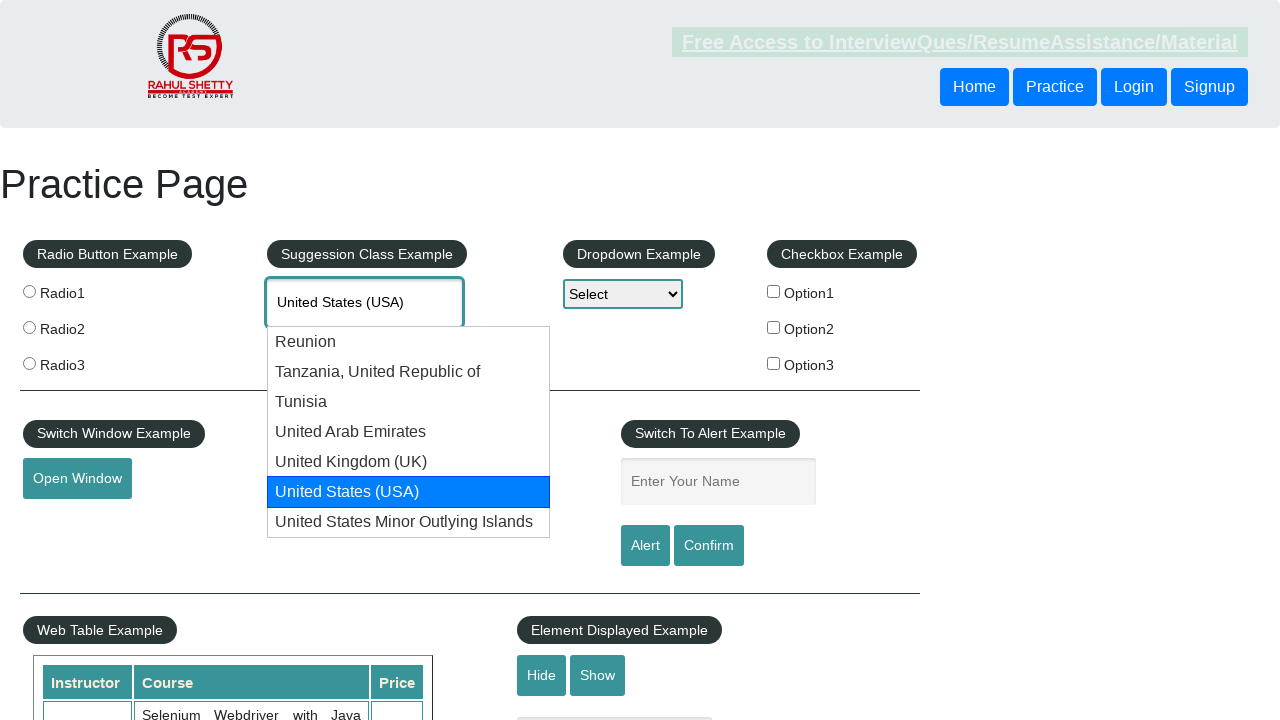

Pressed ArrowDown to navigate to next dropdown option on #autocomplete
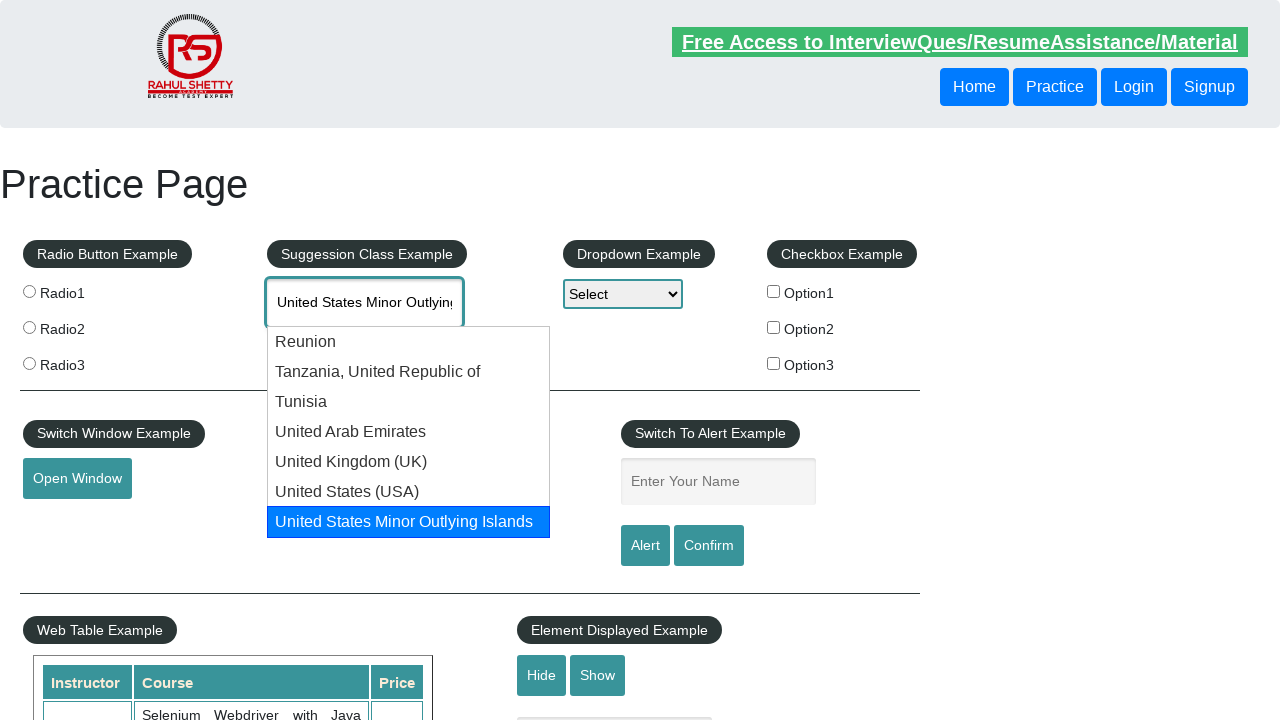

Retrieved current autocomplete value: 'United States Minor Outlying Islands'
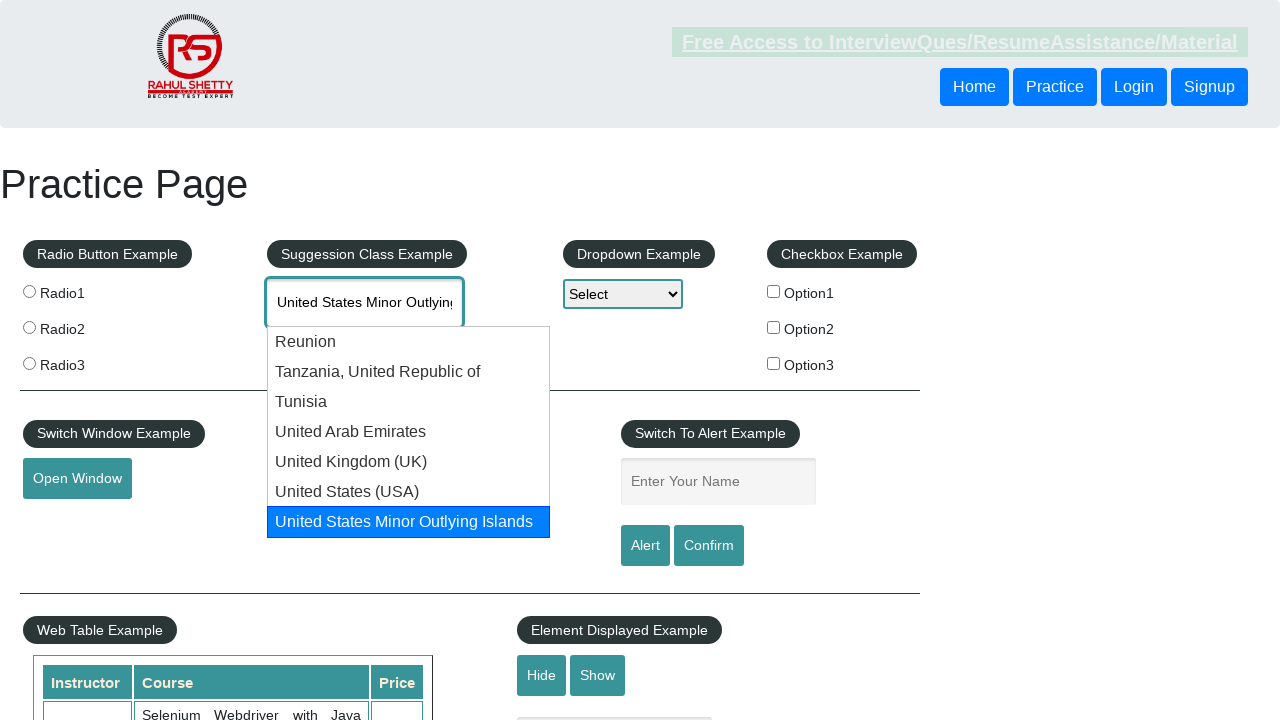

Pressed ArrowDown to navigate to next dropdown option on #autocomplete
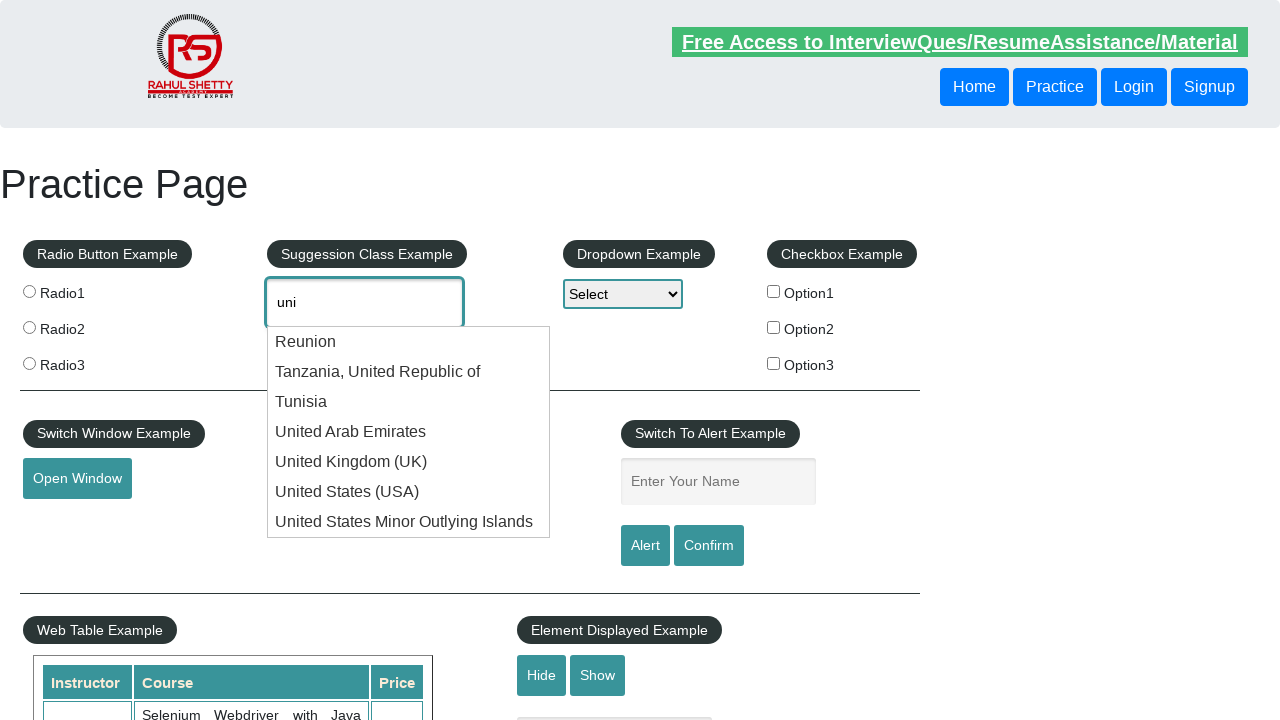

Retrieved current autocomplete value: 'uni'
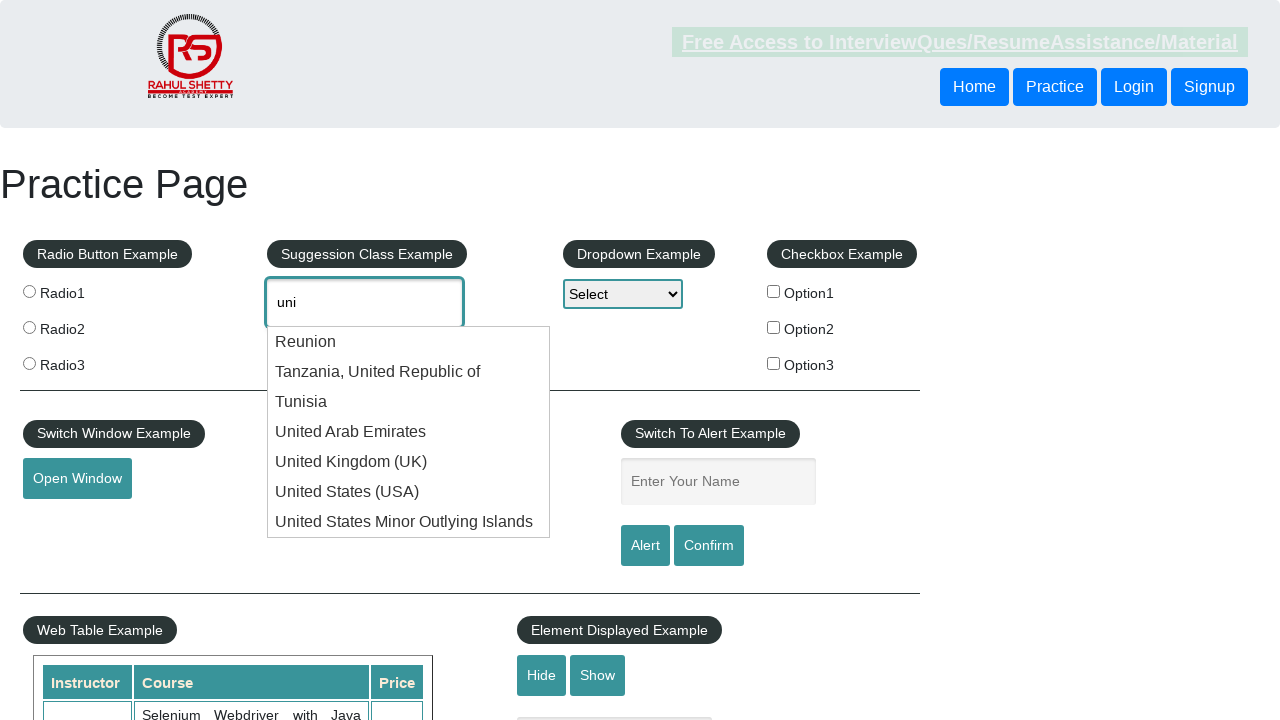

Pressed ArrowDown to navigate to next dropdown option on #autocomplete
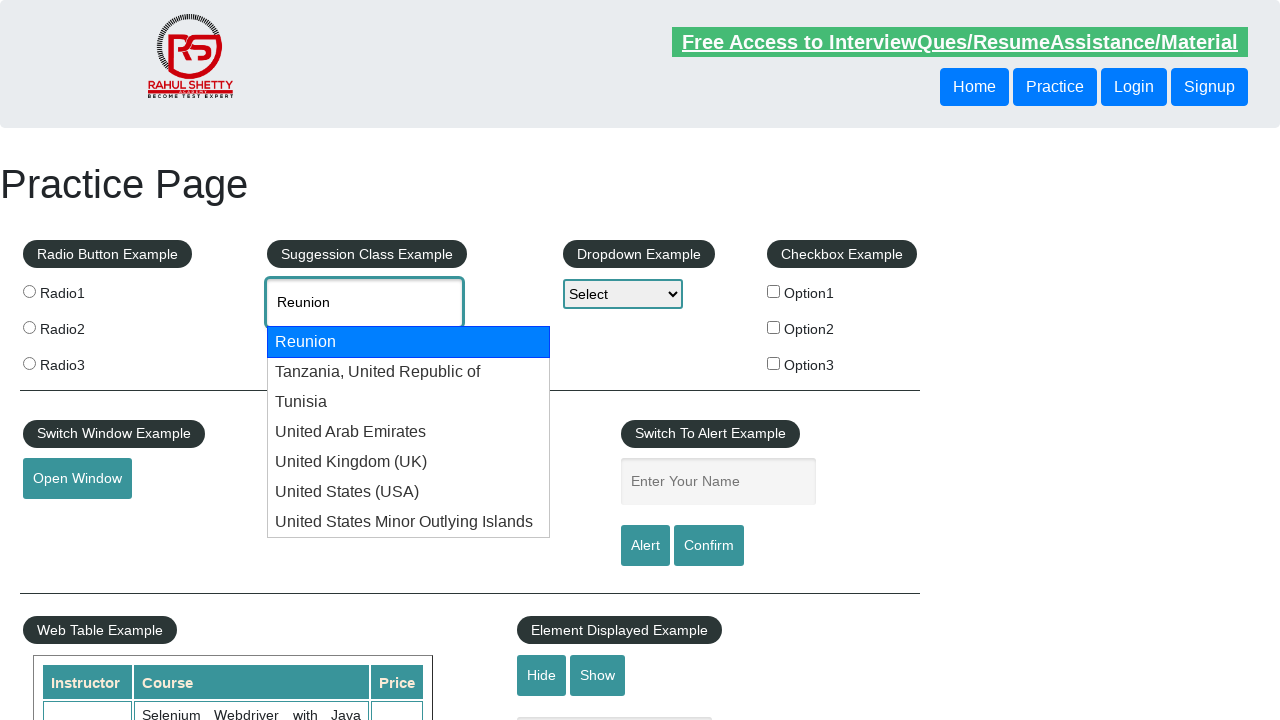

Retrieved current autocomplete value: 'Reunion'
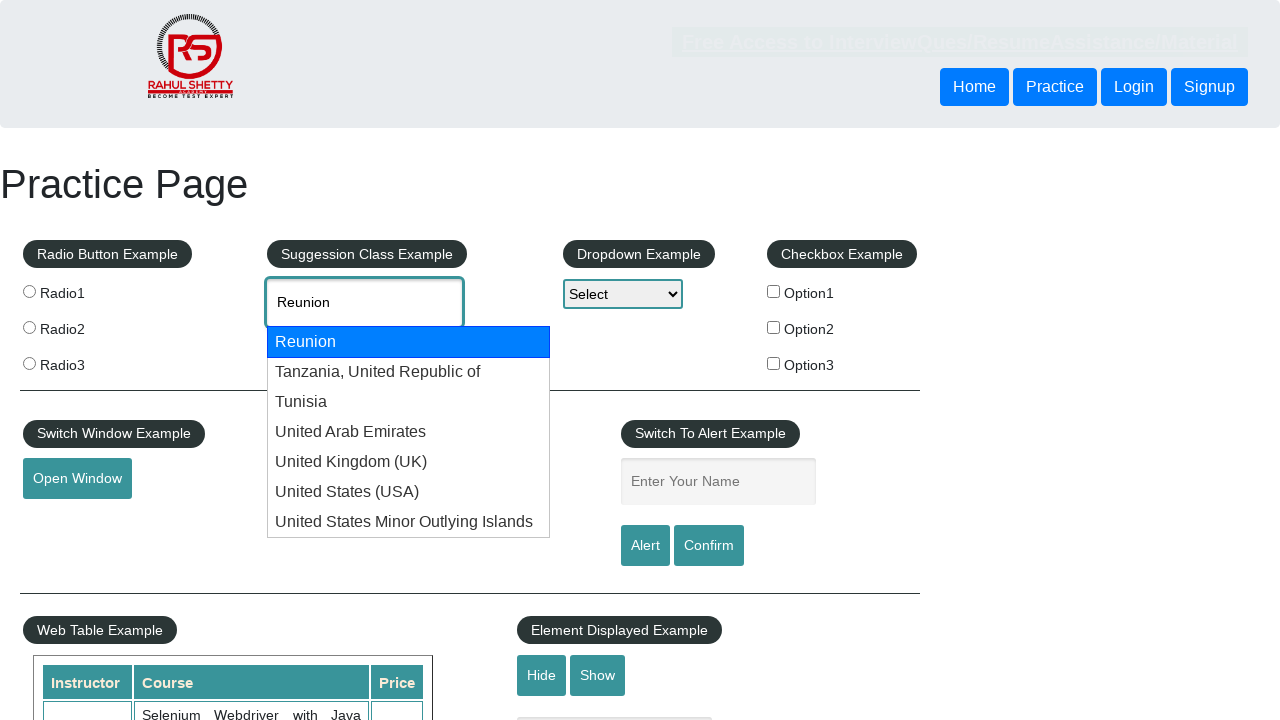

Pressed ArrowDown to navigate to next dropdown option on #autocomplete
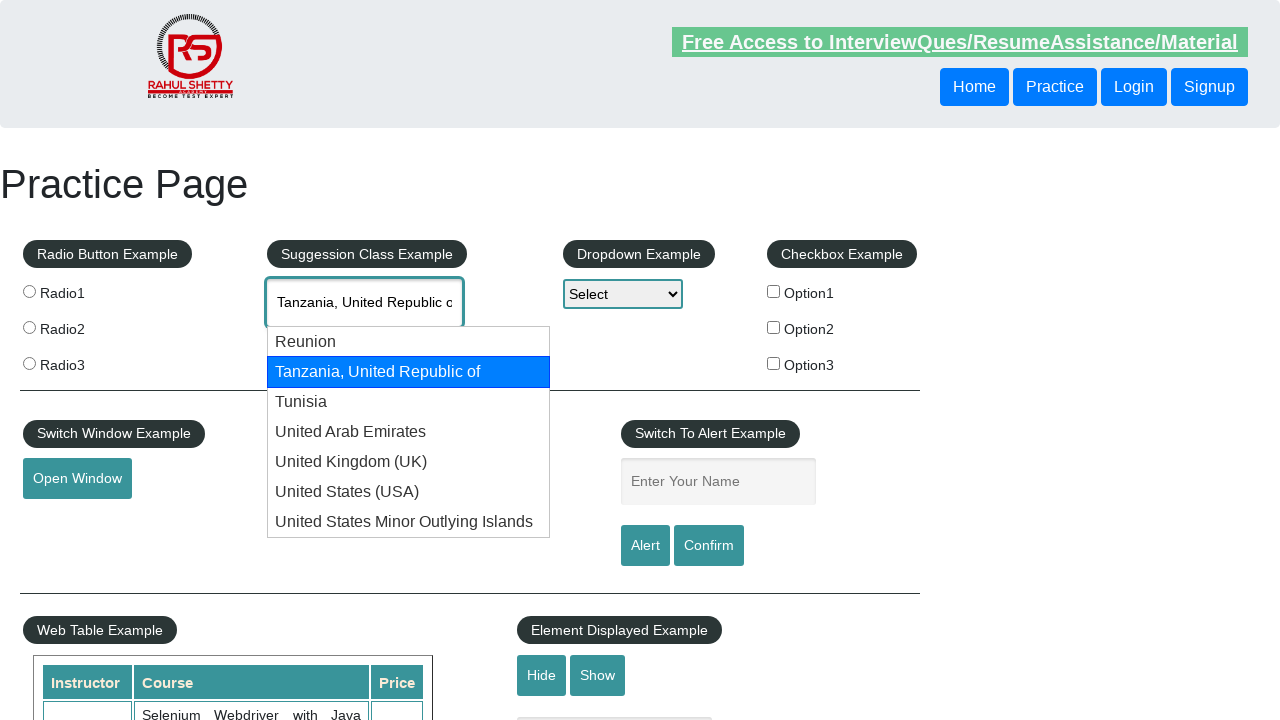

Retrieved current autocomplete value: 'Tanzania, United Republic of'
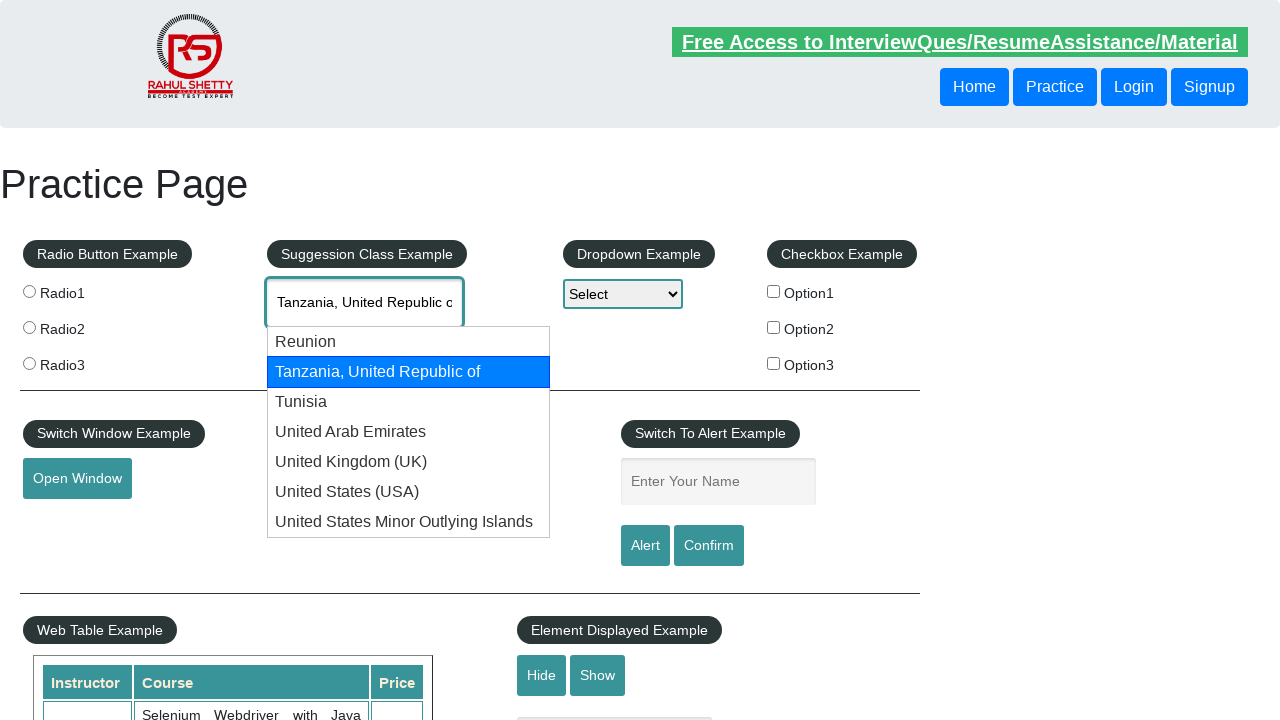

Pressed ArrowDown to navigate to next dropdown option on #autocomplete
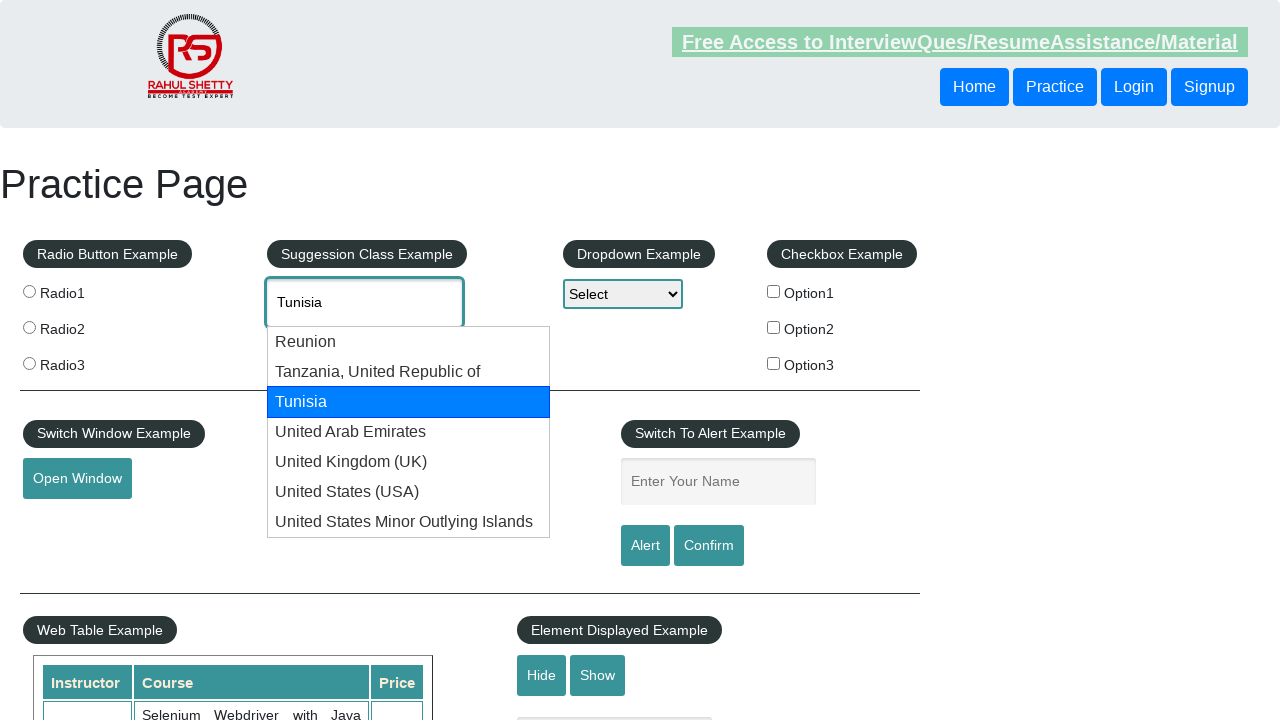

Failed to find 'United Kingdom' in dropdown after max attempts
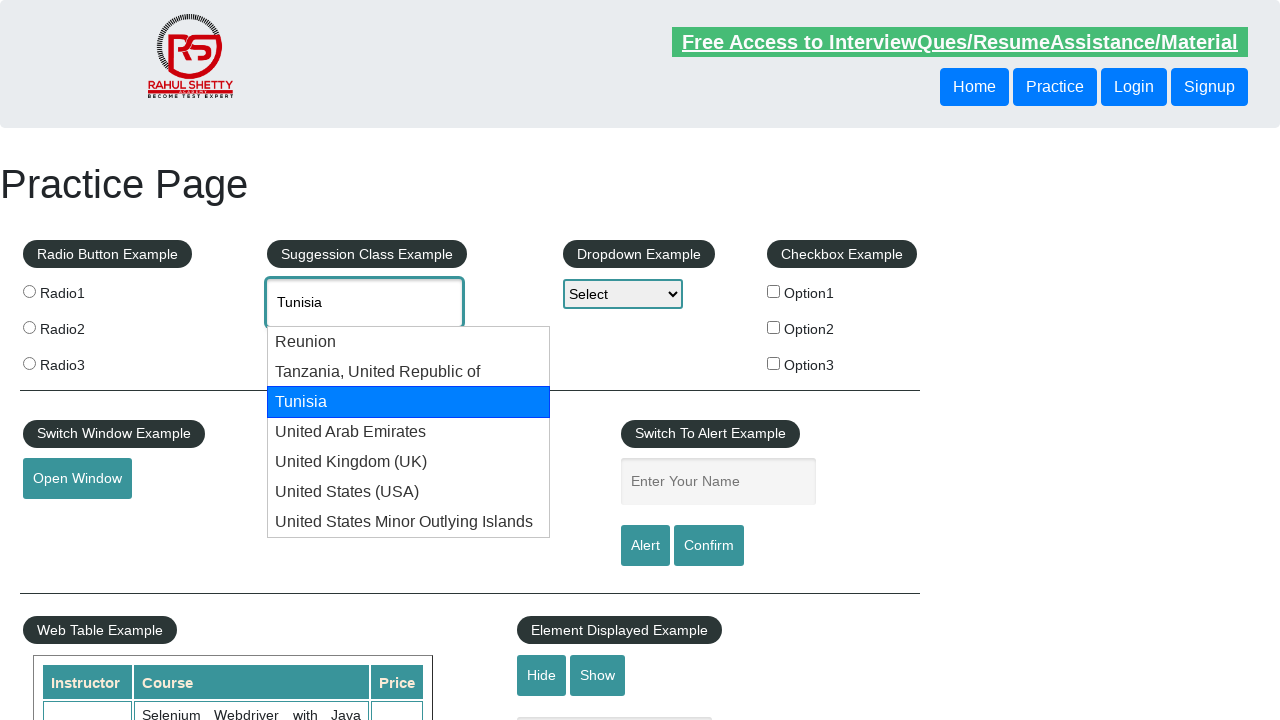

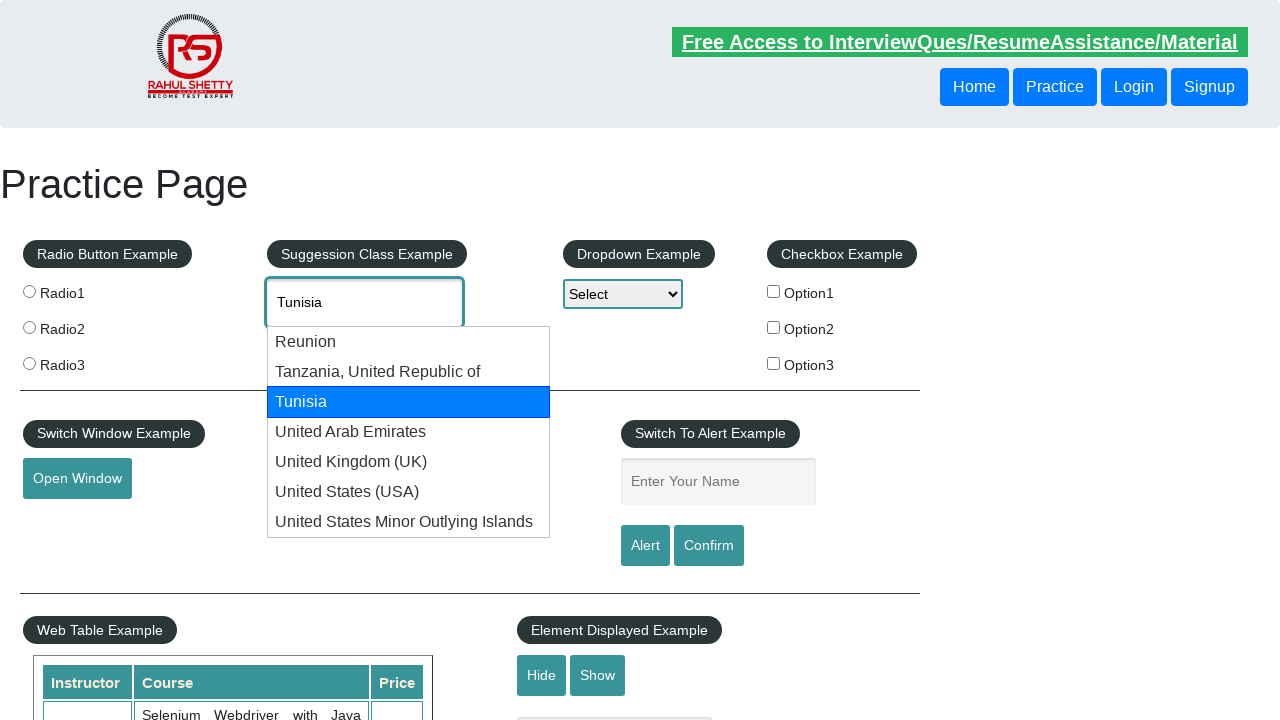